Navigates to a sortable data tables page and interacts with table elements to verify data is displayed correctly

Starting URL: https://the-internet.herokuapp.com/

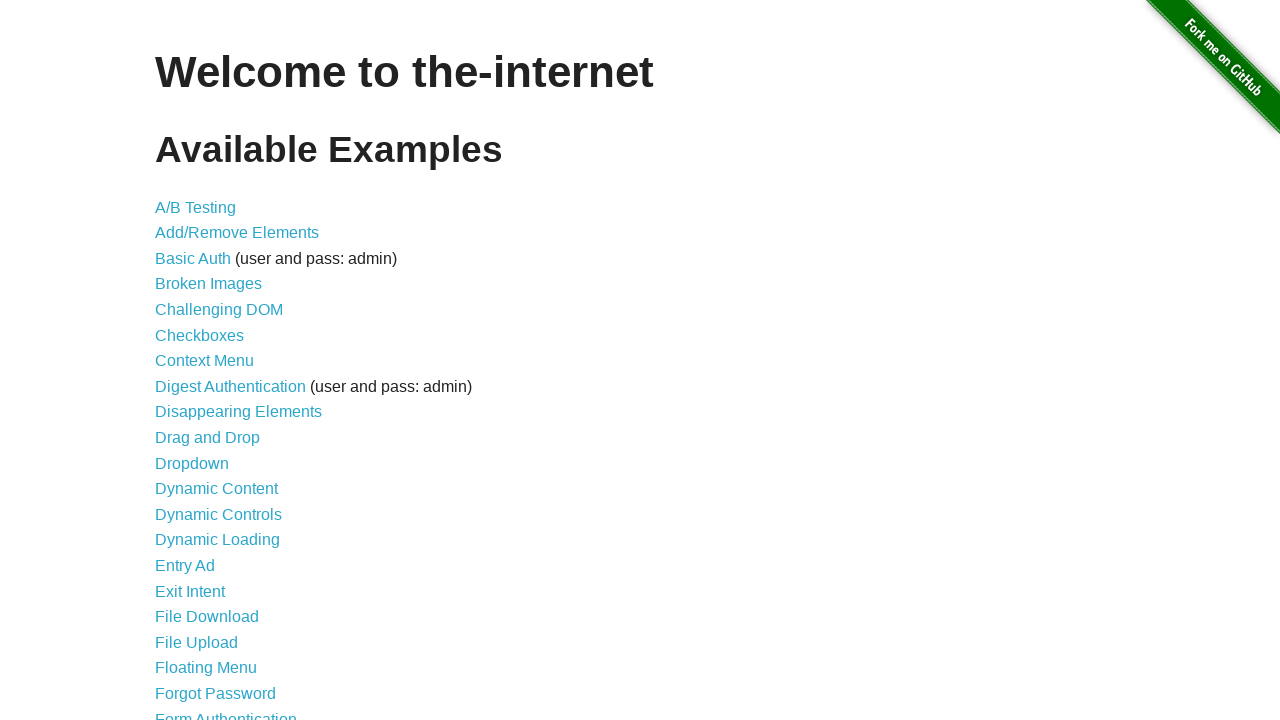

Clicked on Sortable Data Tables link at (230, 574) on text="Sortable Data Tables"
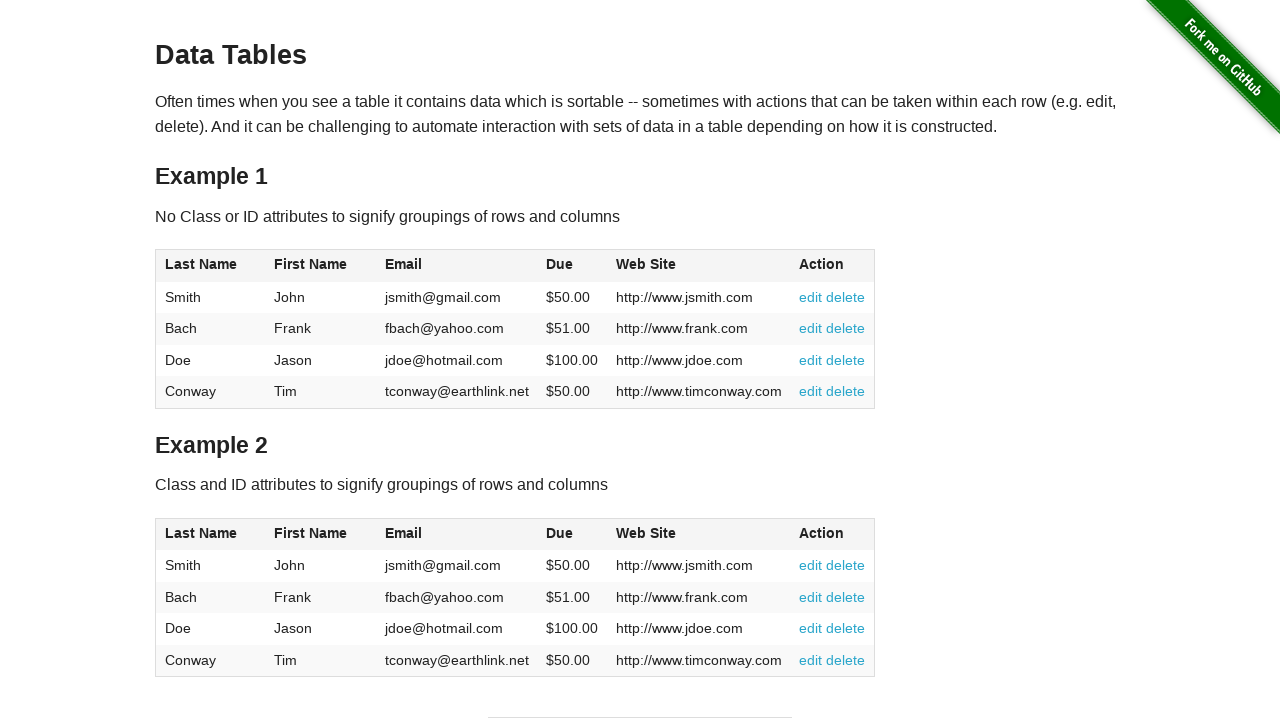

Table #table1 became visible
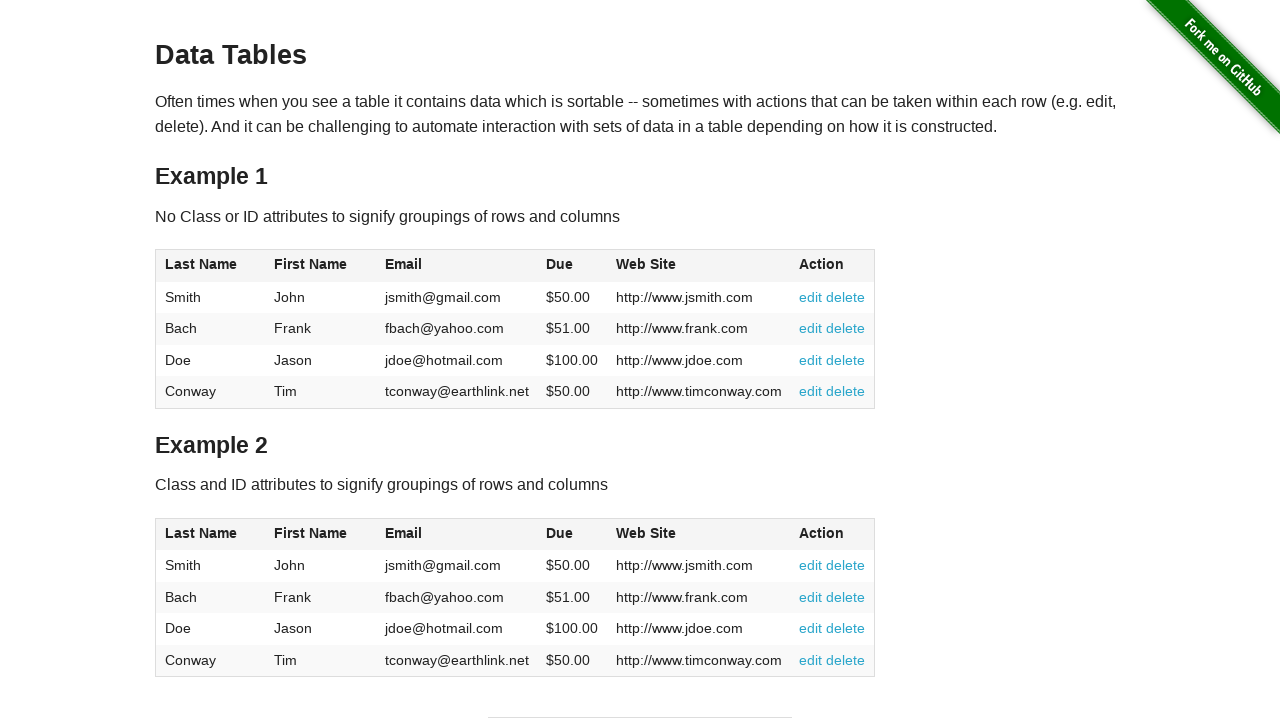

Table headers are present and loaded
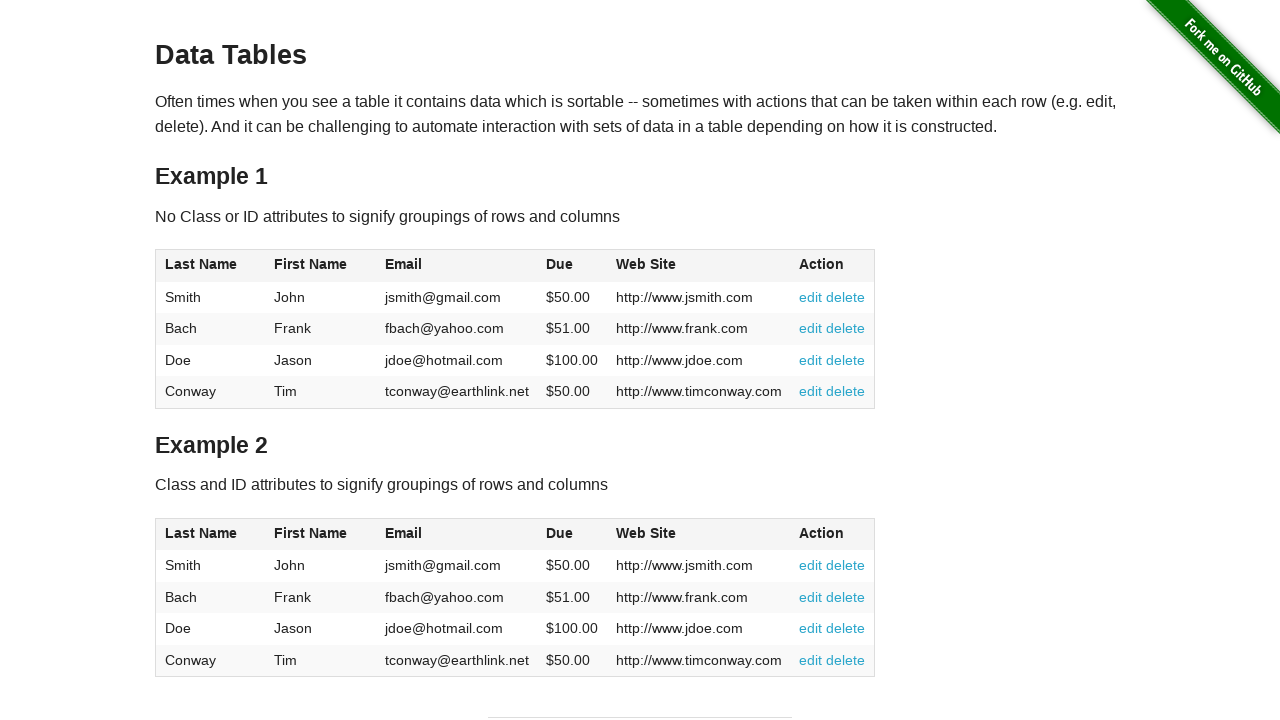

Table data rows are present and loaded
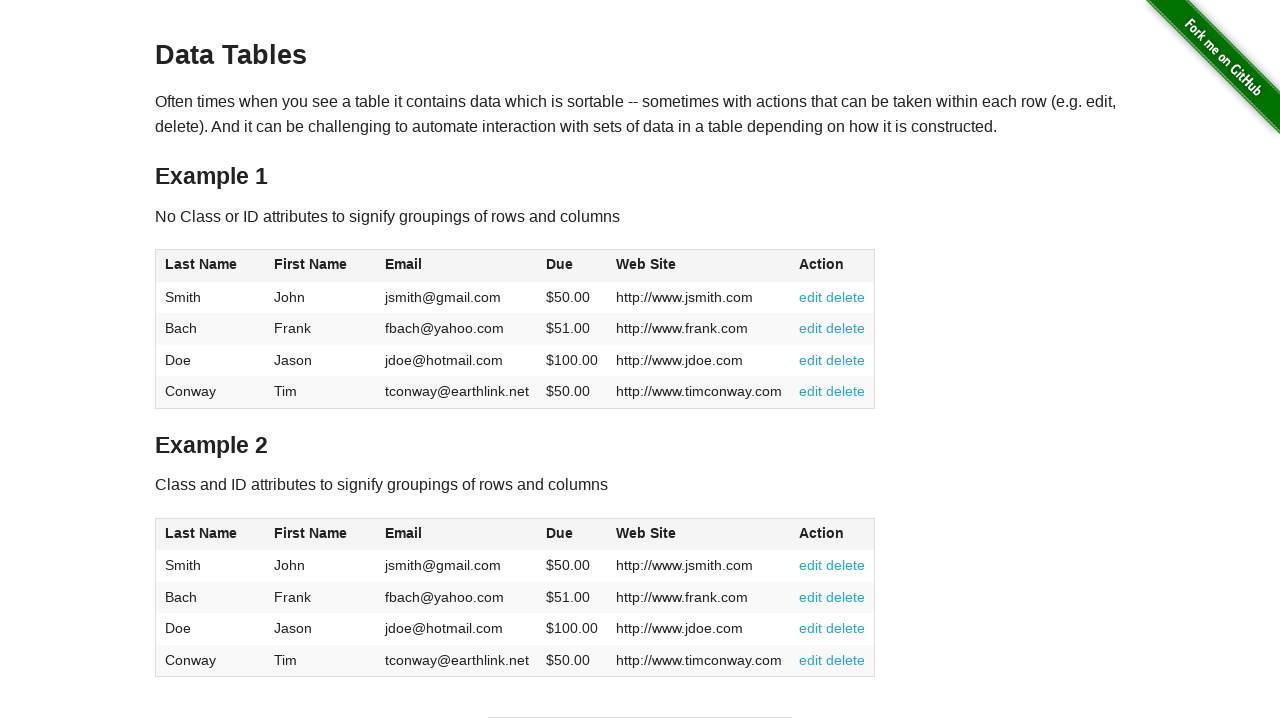

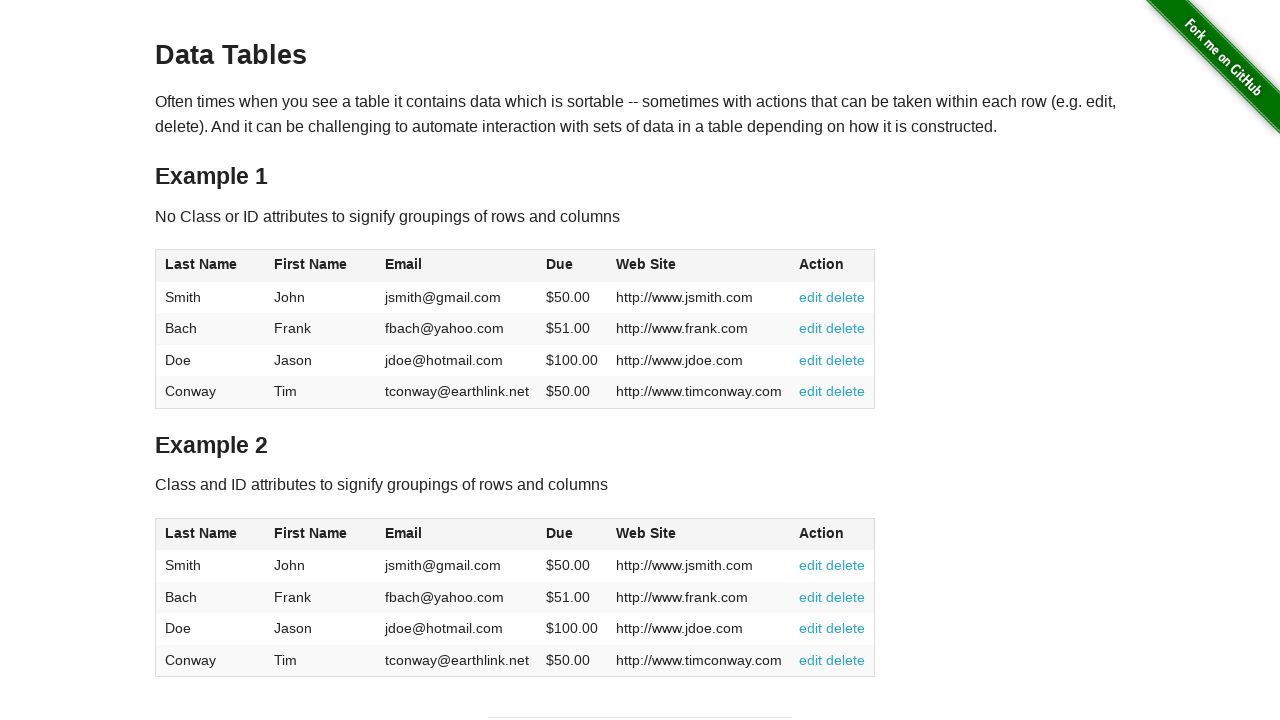